Tests an explicit wait scenario where the script waits for a price to change to $100, then clicks a book button, calculates a mathematical answer based on a displayed value, and submits the result.

Starting URL: http://suninjuly.github.io/explicit_wait2.html

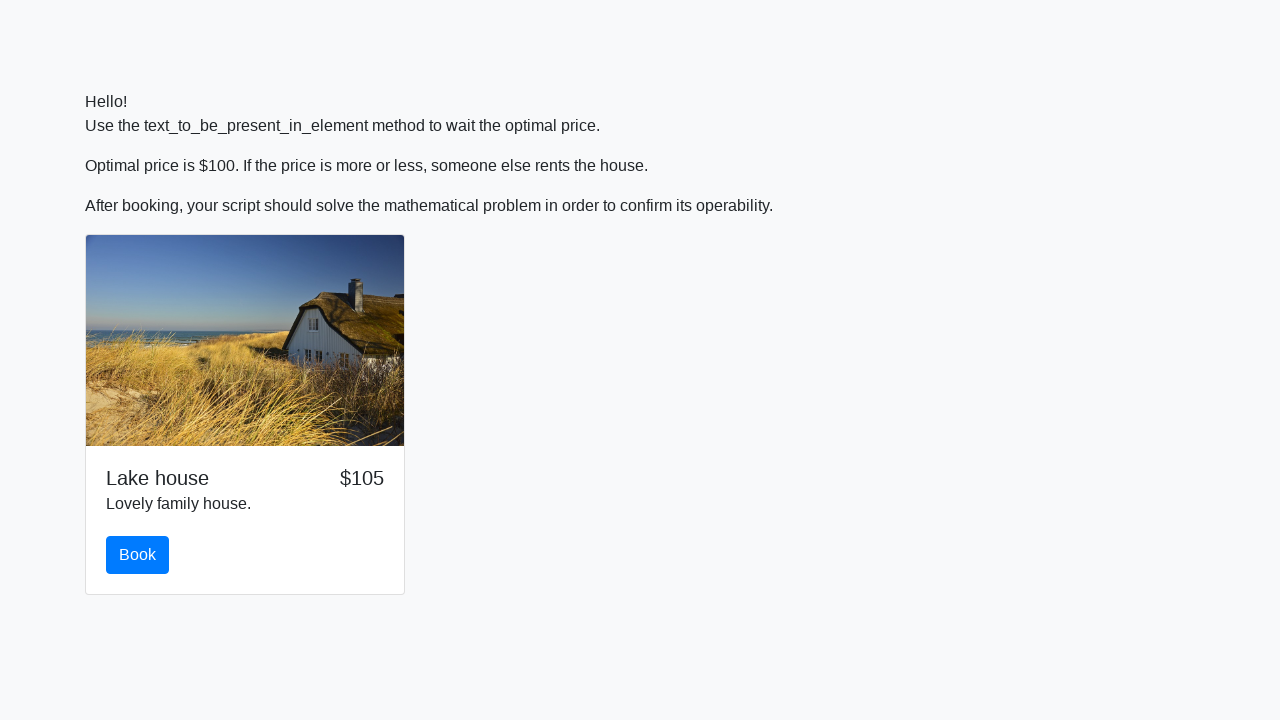

Waited for price element to display $100
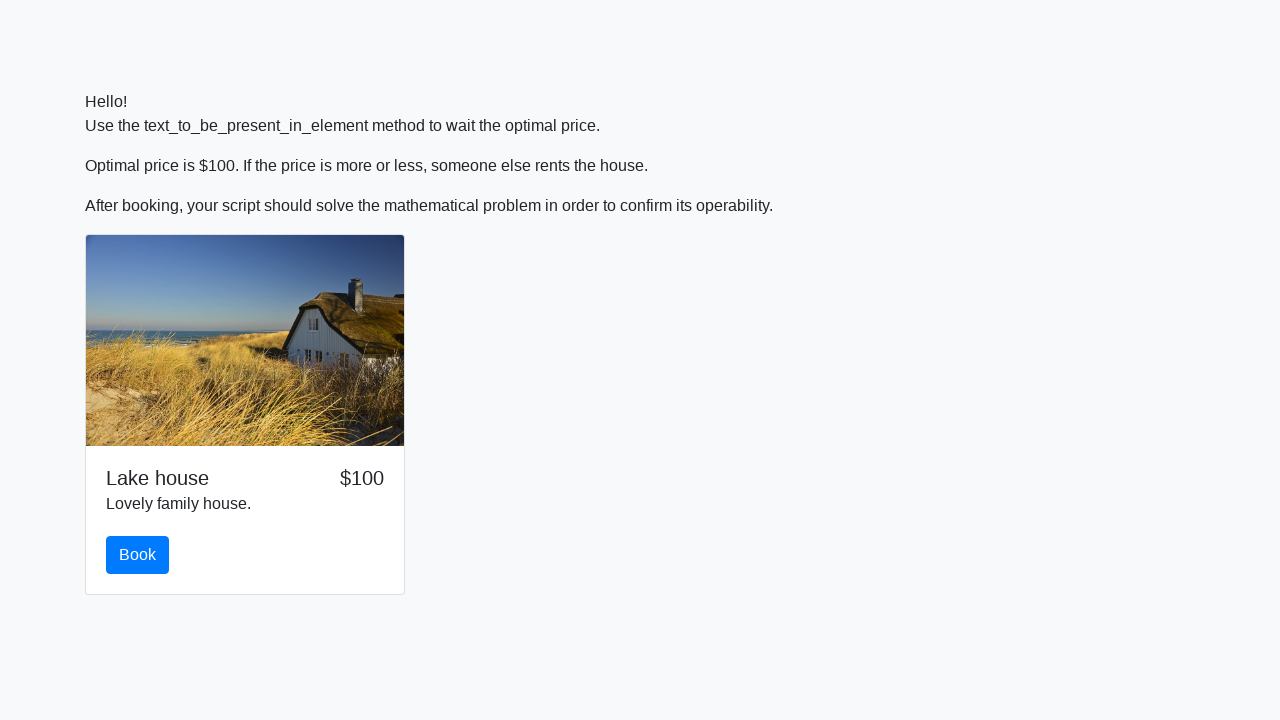

Clicked the book button at (138, 555) on #book
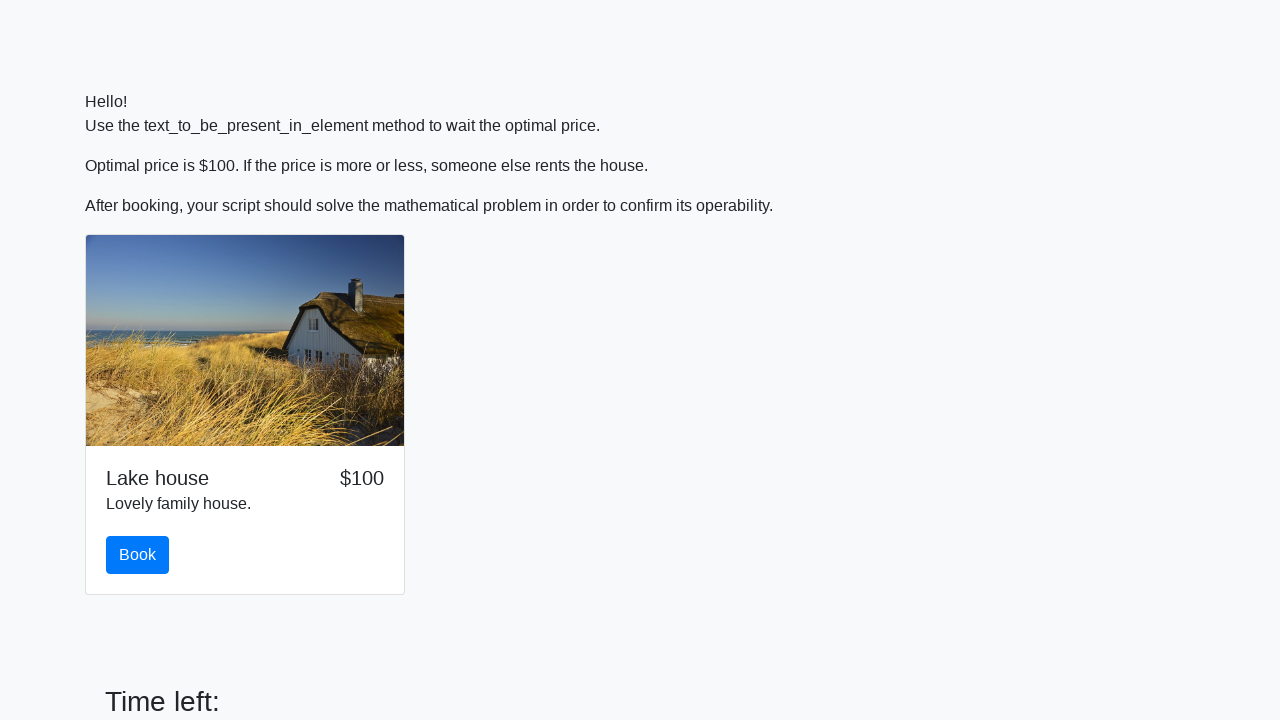

Retrieved input value: 773
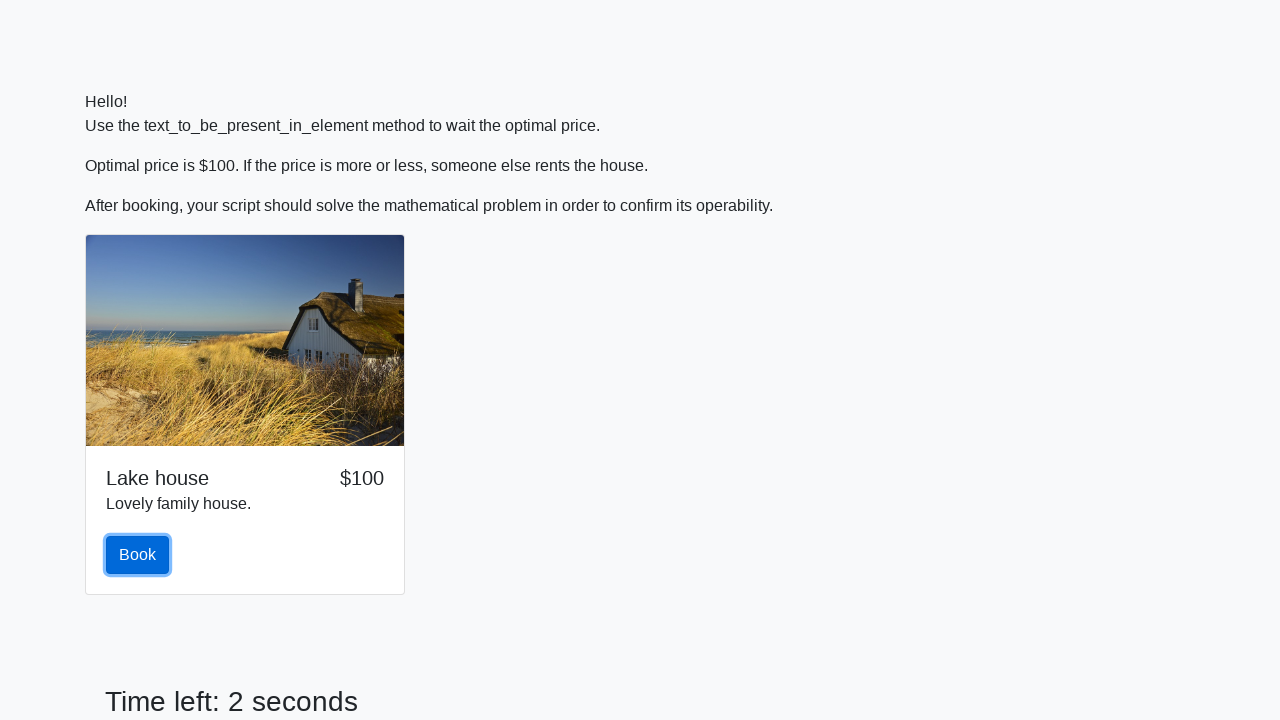

Calculated mathematical result: 0.6976279574396909
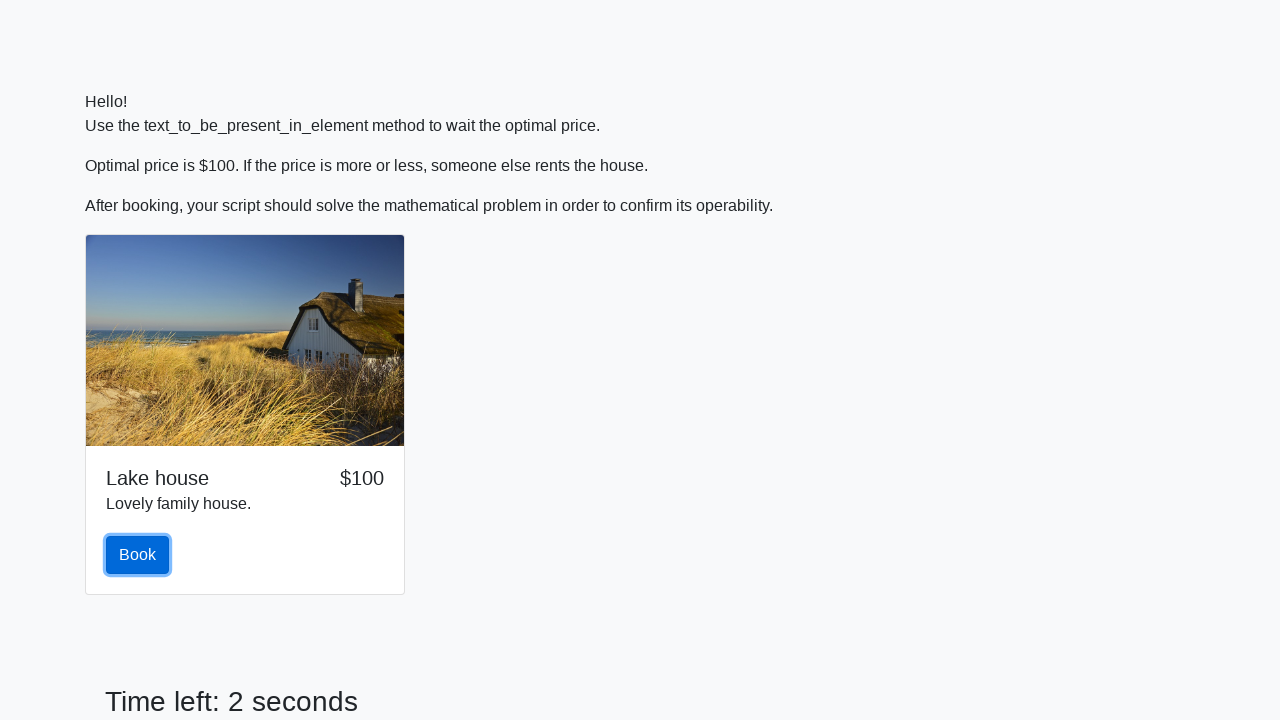

Filled answer field with calculated value: 0.6976279574396909 on #answer
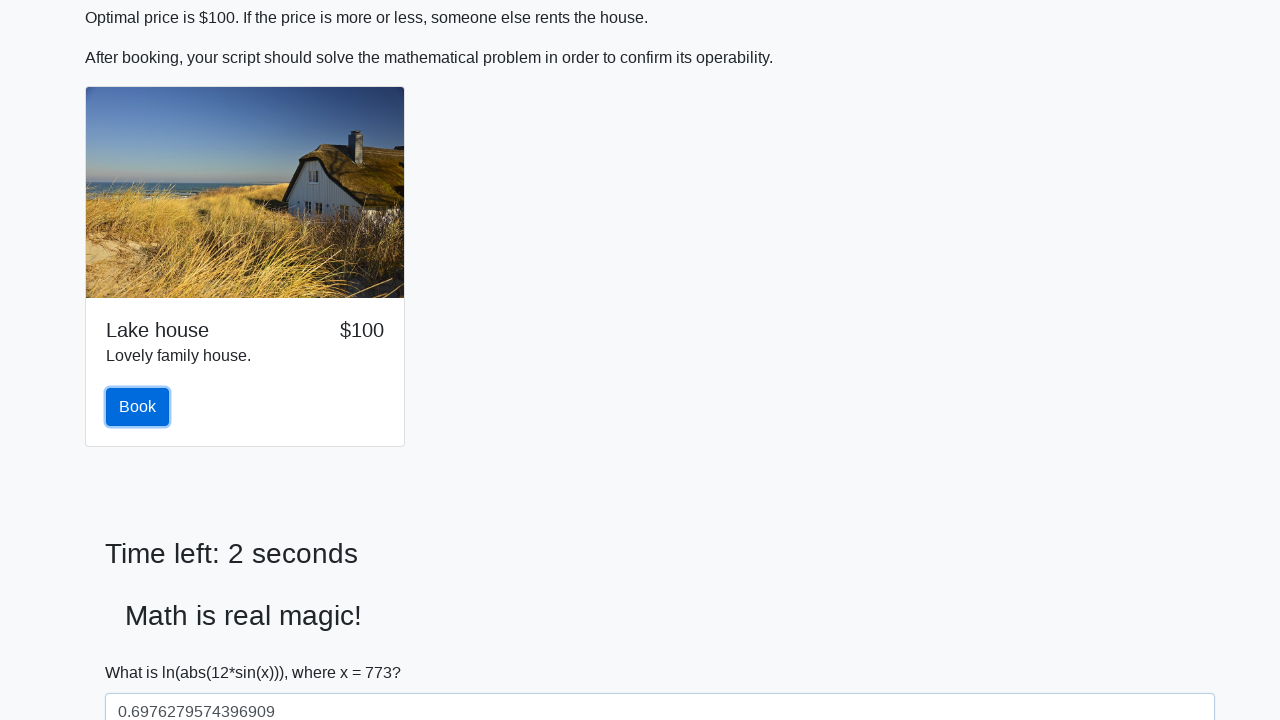

Clicked solve button to submit the answer at (143, 651) on #solve
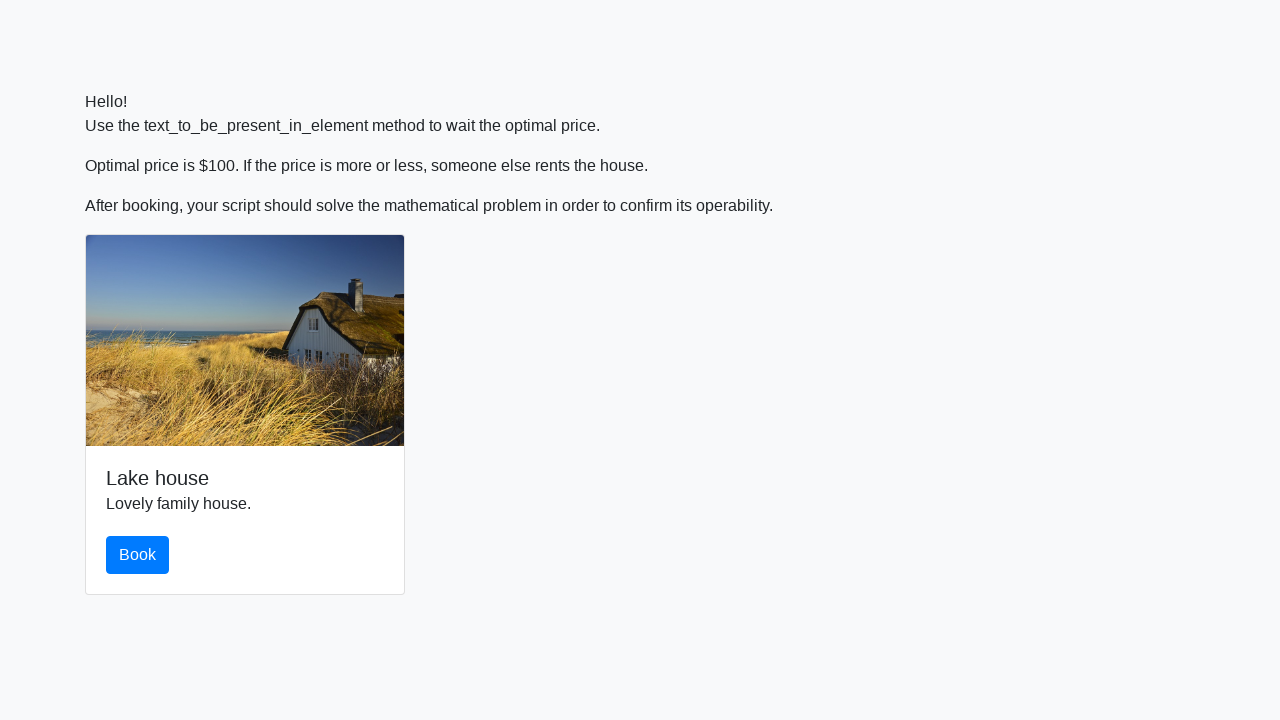

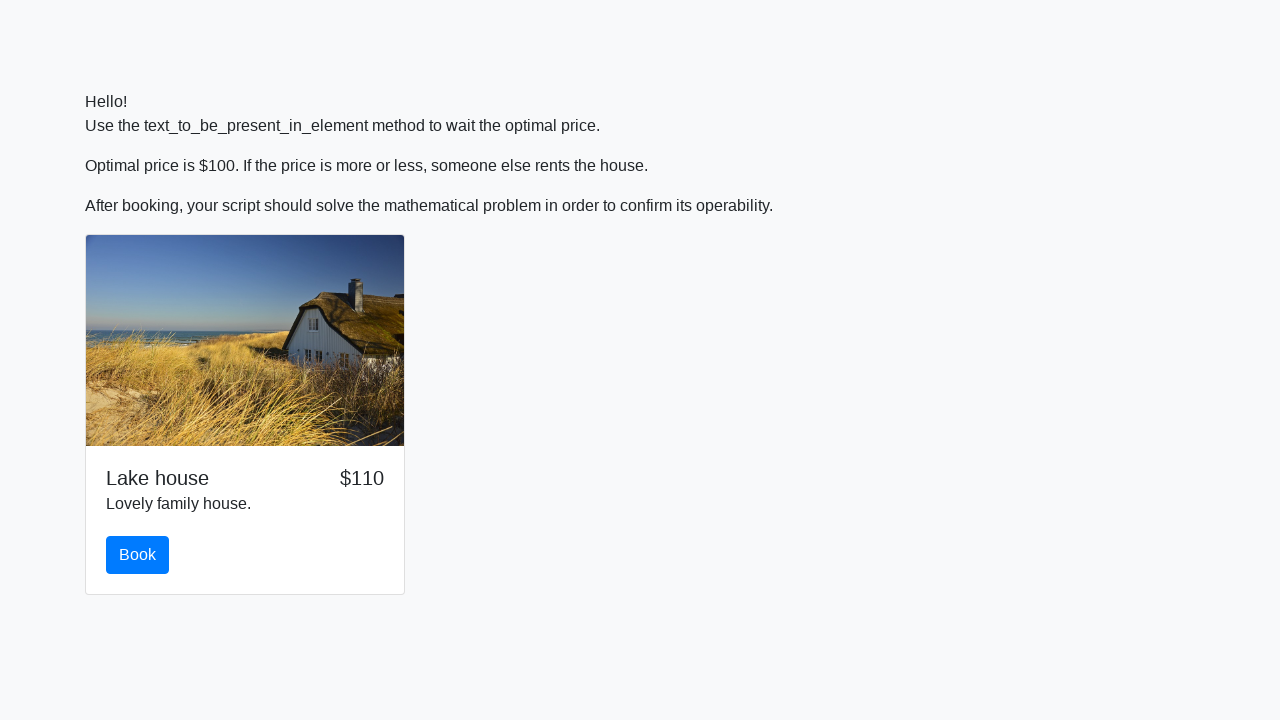